Tests multi-select functionality by clicking multiple random items while holding the Control/Command key

Starting URL: https://automationfc.github.io/jquery-selectable/

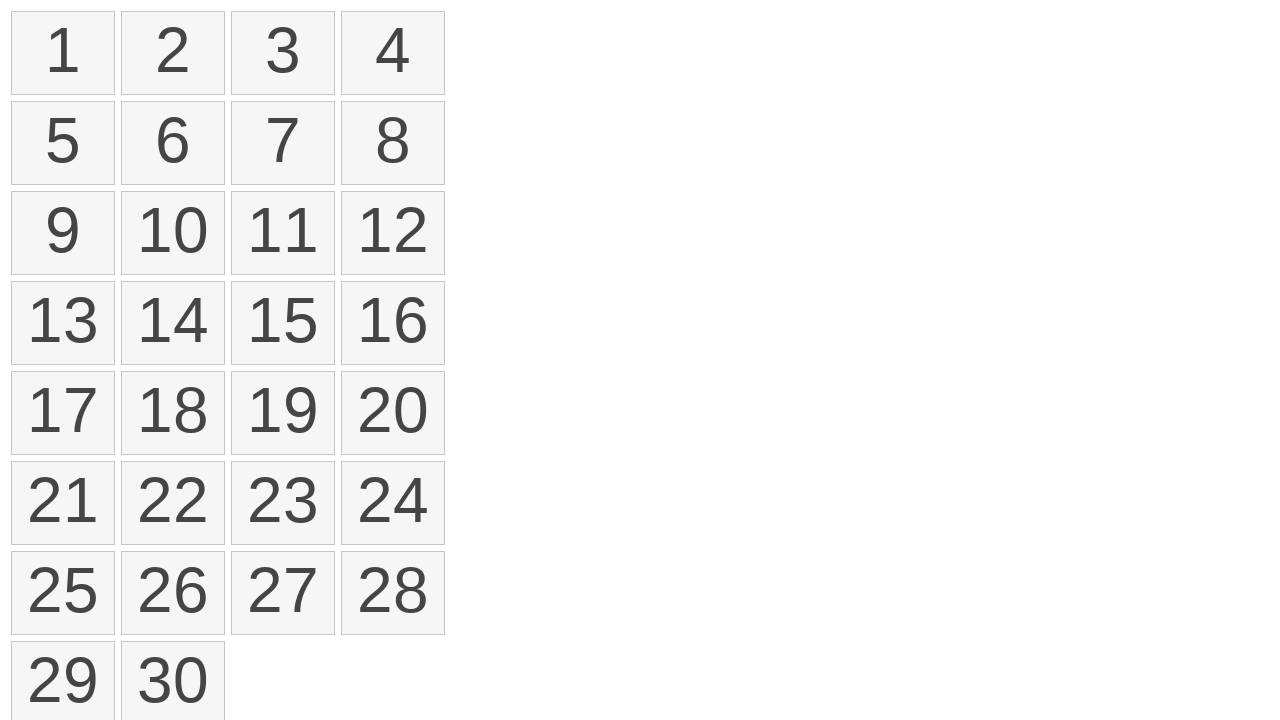

Waited for selectable items to load
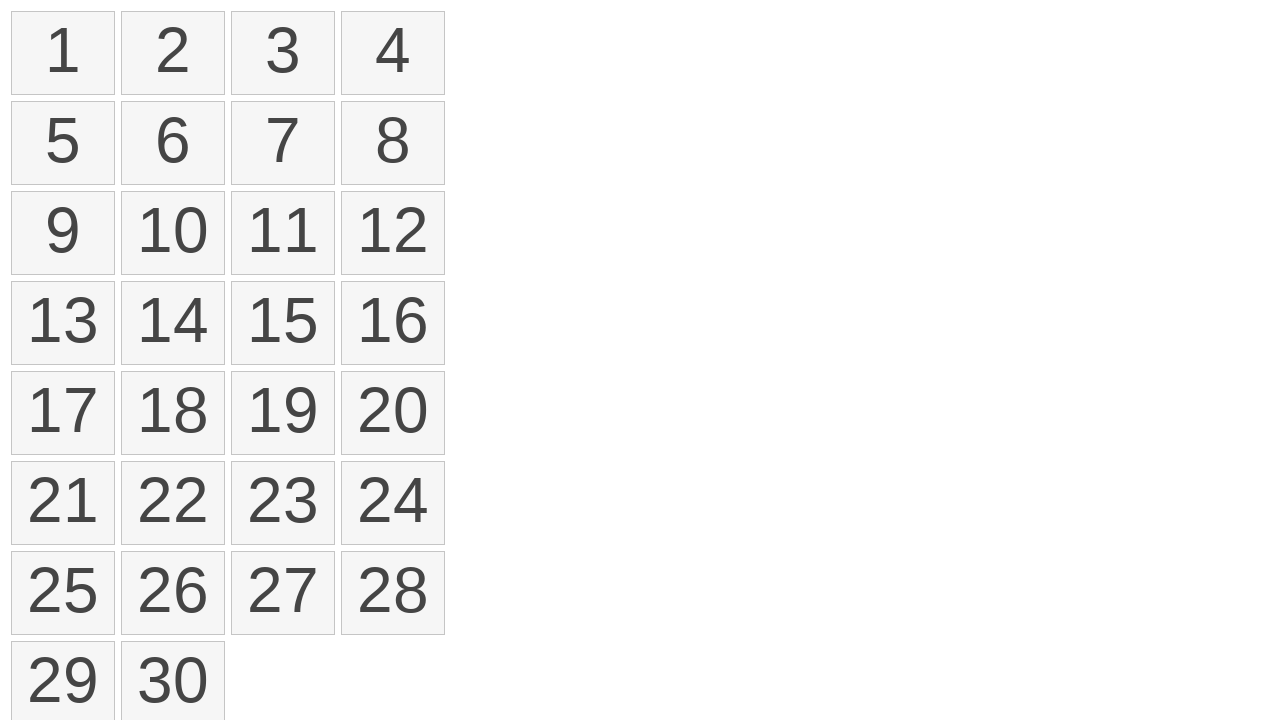

Pressed Control key to enable multi-select mode
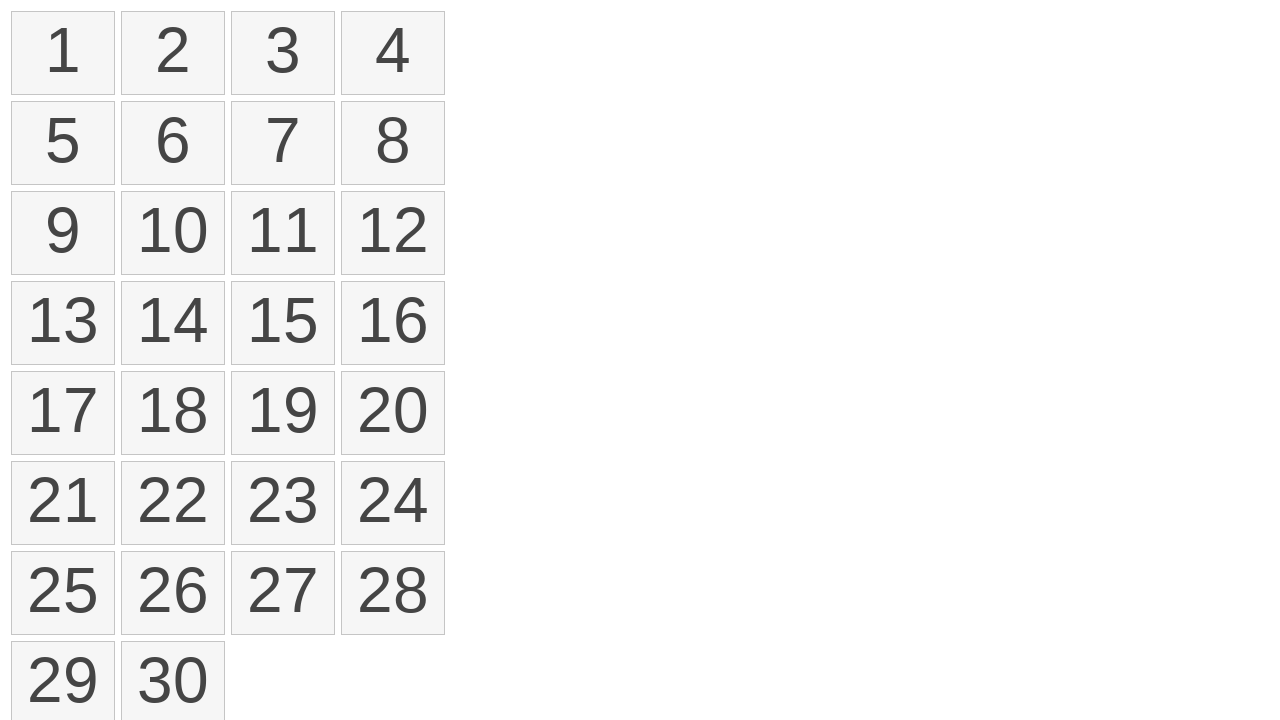

Clicked random selectable item at index 0 while holding Control at (63, 53) on ol#selectable>li >> nth=0
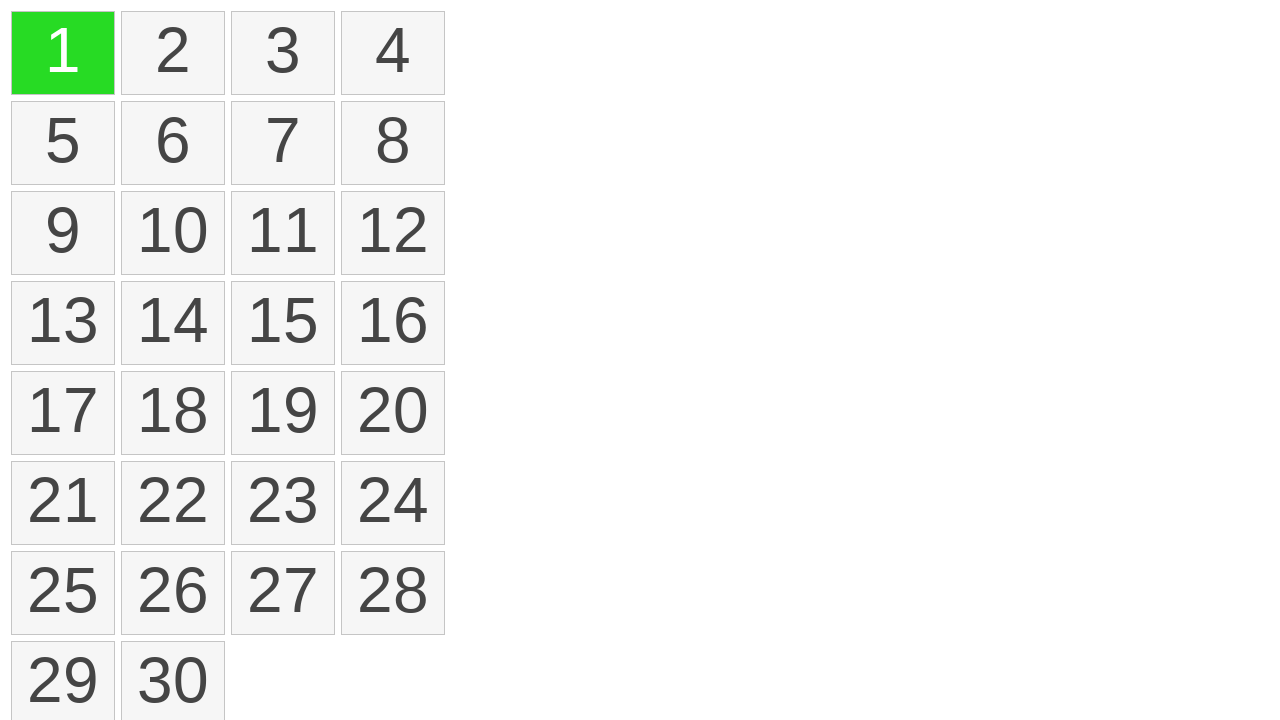

Clicked random selectable item at index 2 while holding Control at (283, 53) on ol#selectable>li >> nth=2
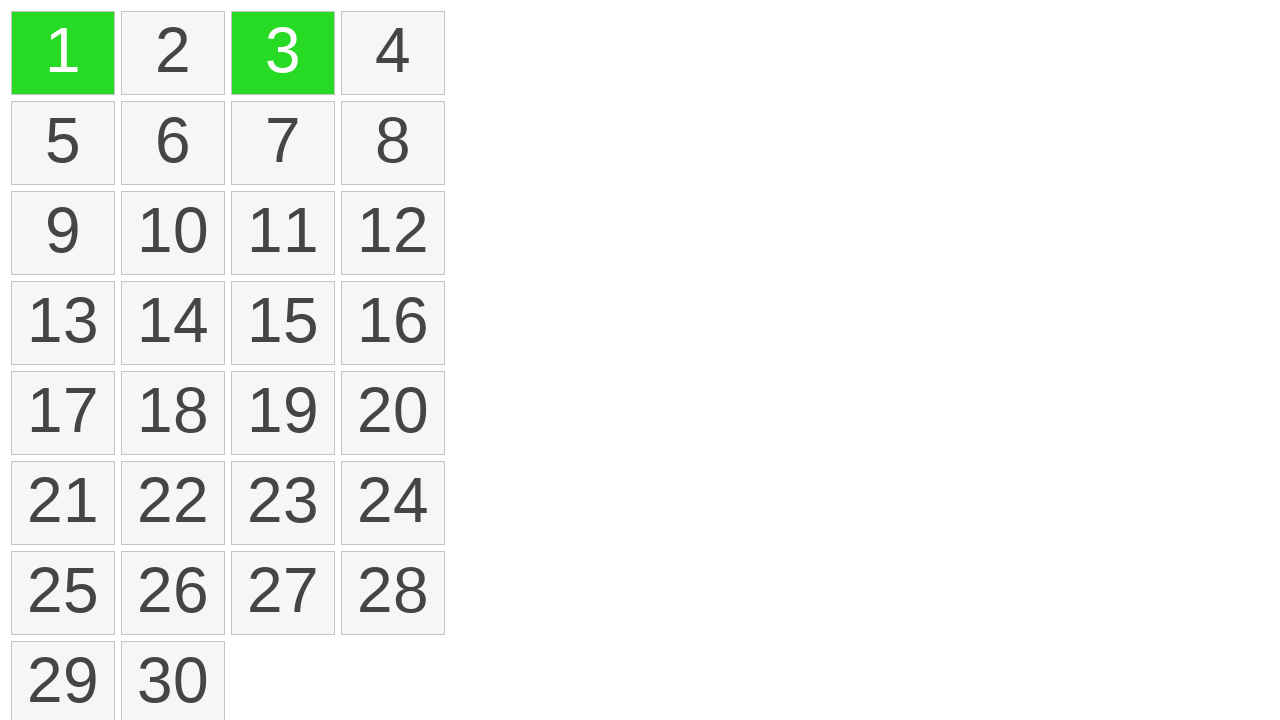

Clicked random selectable item at index 5 while holding Control at (173, 143) on ol#selectable>li >> nth=5
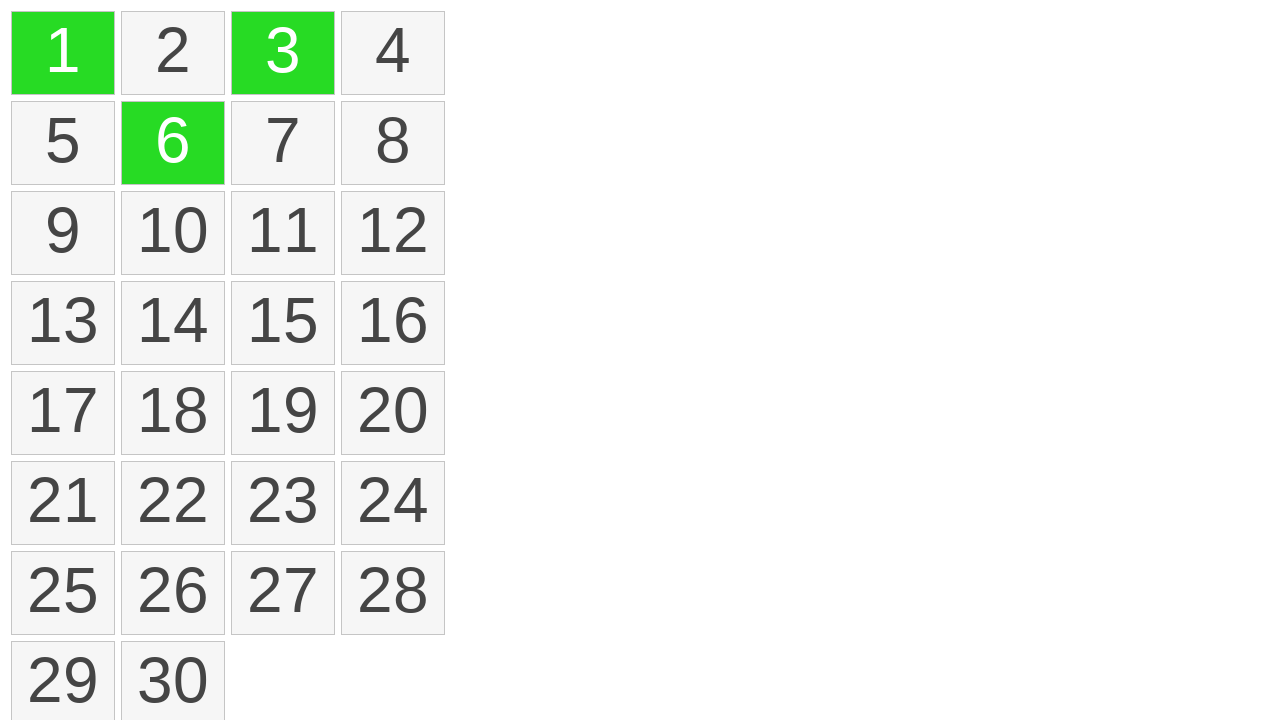

Clicked random selectable item at index 10 while holding Control at (283, 233) on ol#selectable>li >> nth=10
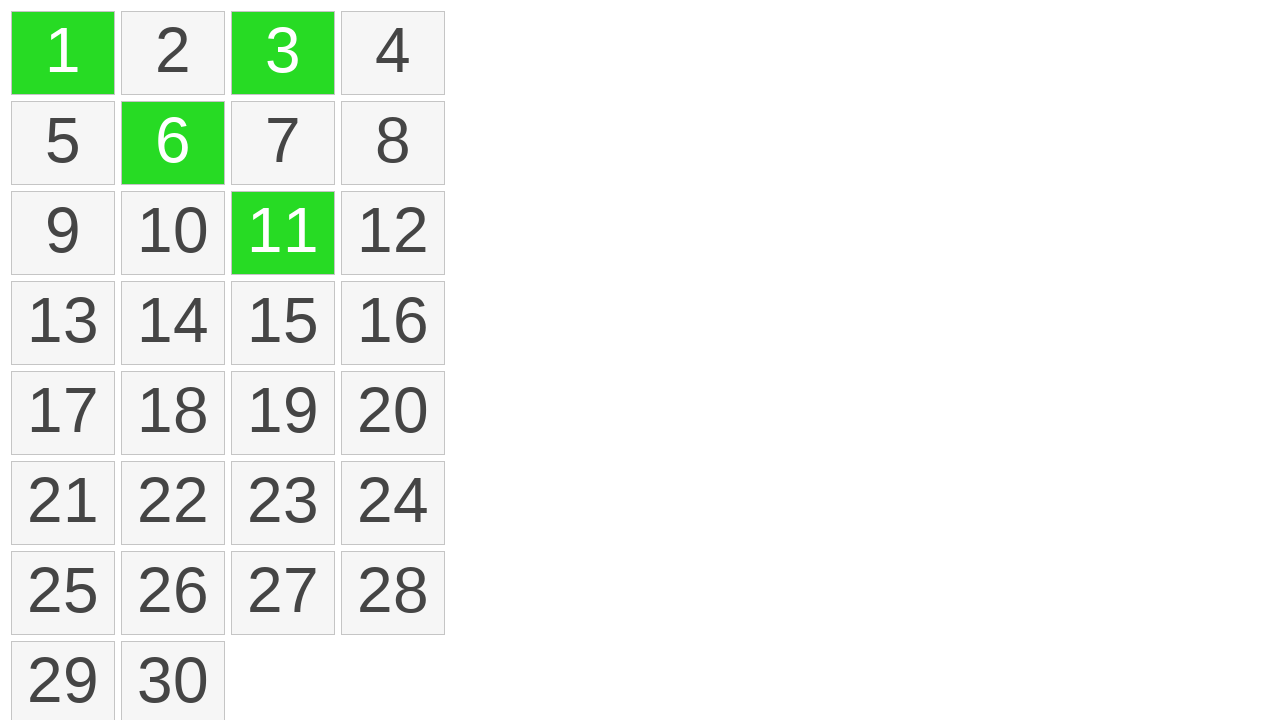

Released Control key after multi-select
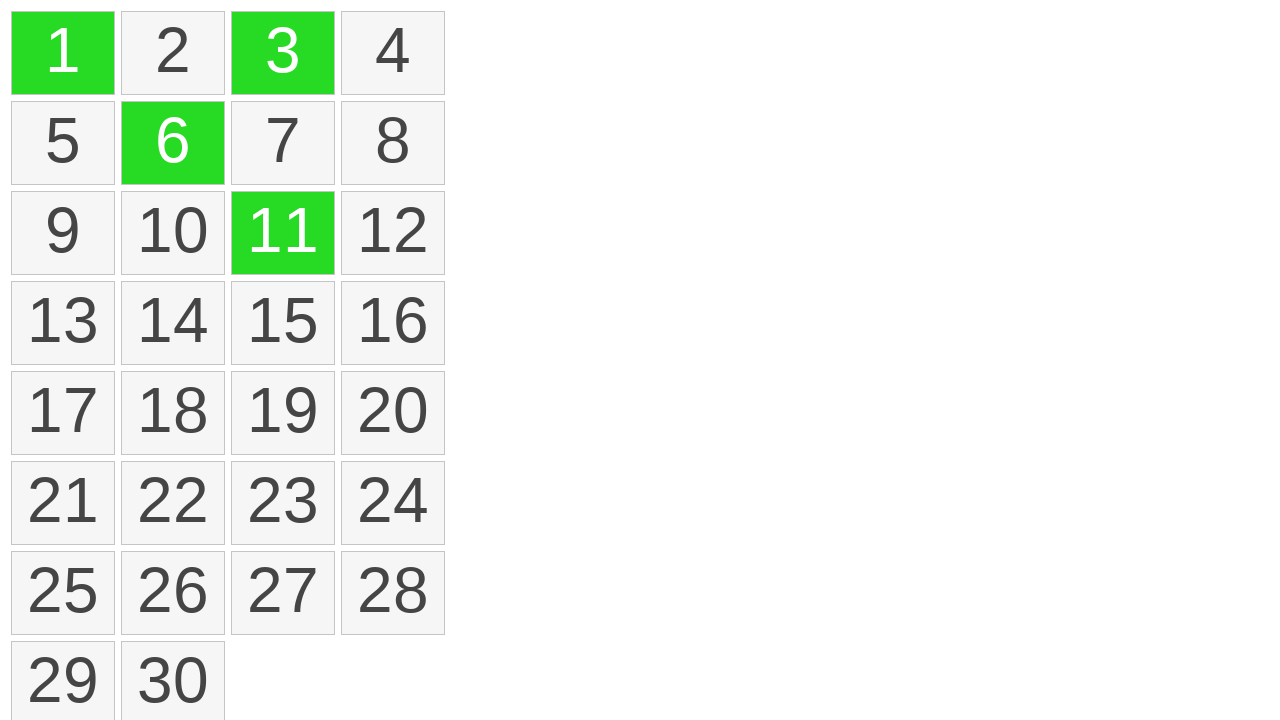

Located all selected items with ui-selected class
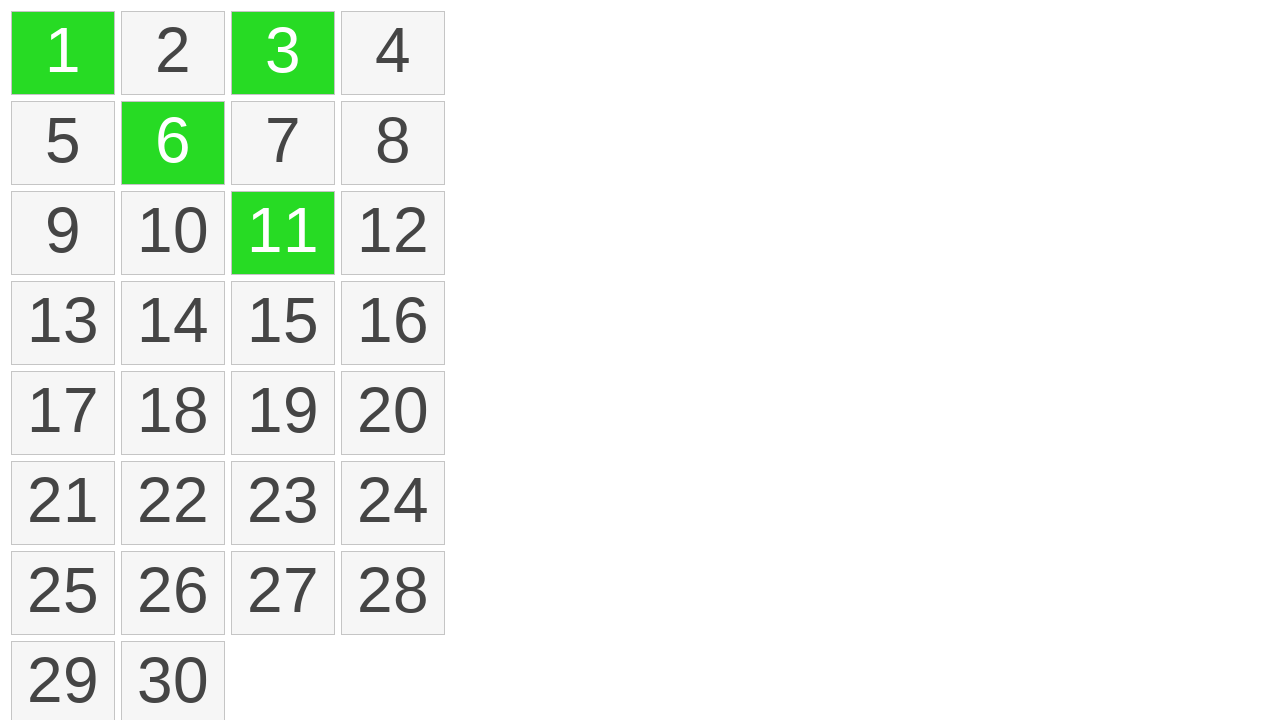

Verified that exactly 4 items are selected
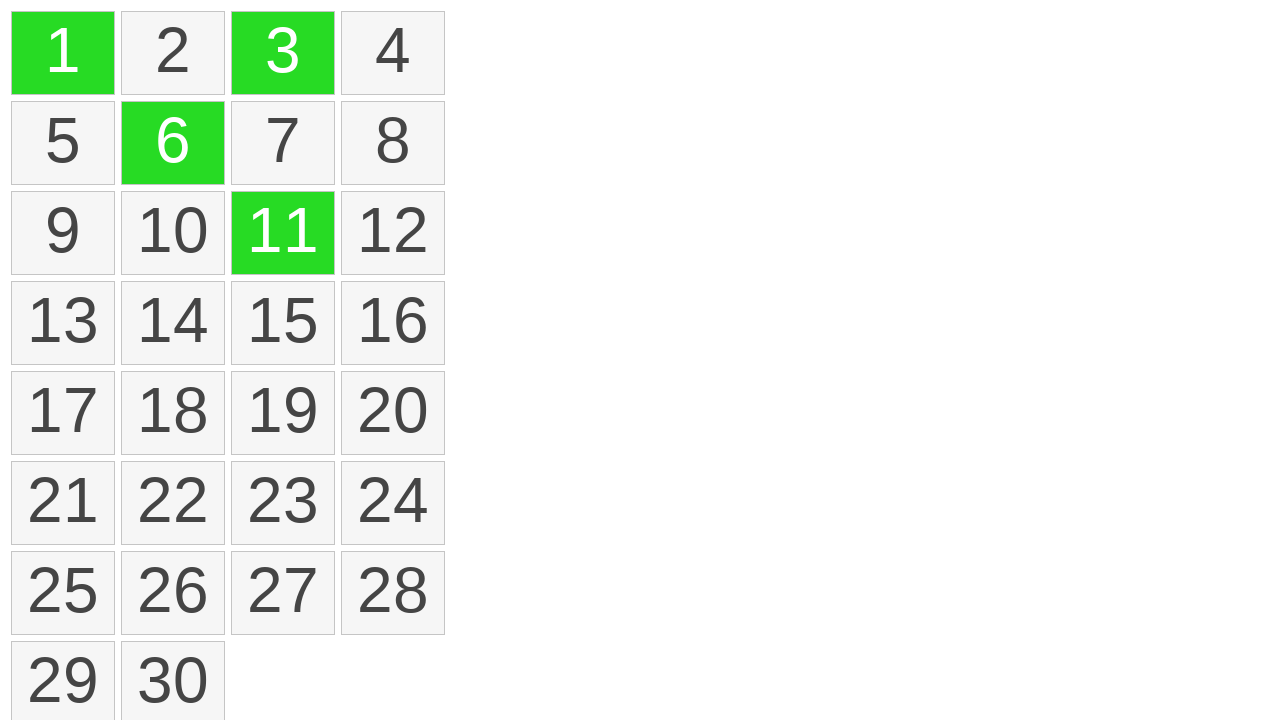

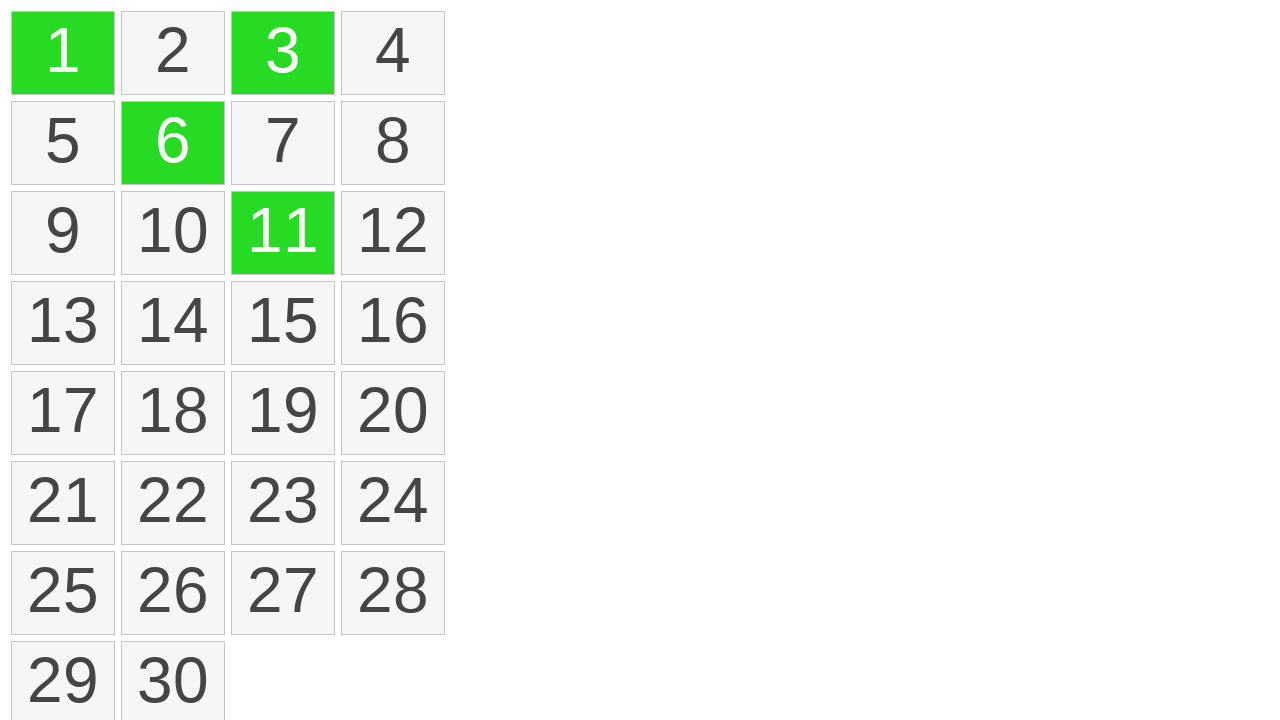